Tests JavaScript alert handling by clicking a button to trigger a simple alert, accepting it, and verifying the result message is displayed.

Starting URL: https://training-support.net/webelements/alerts

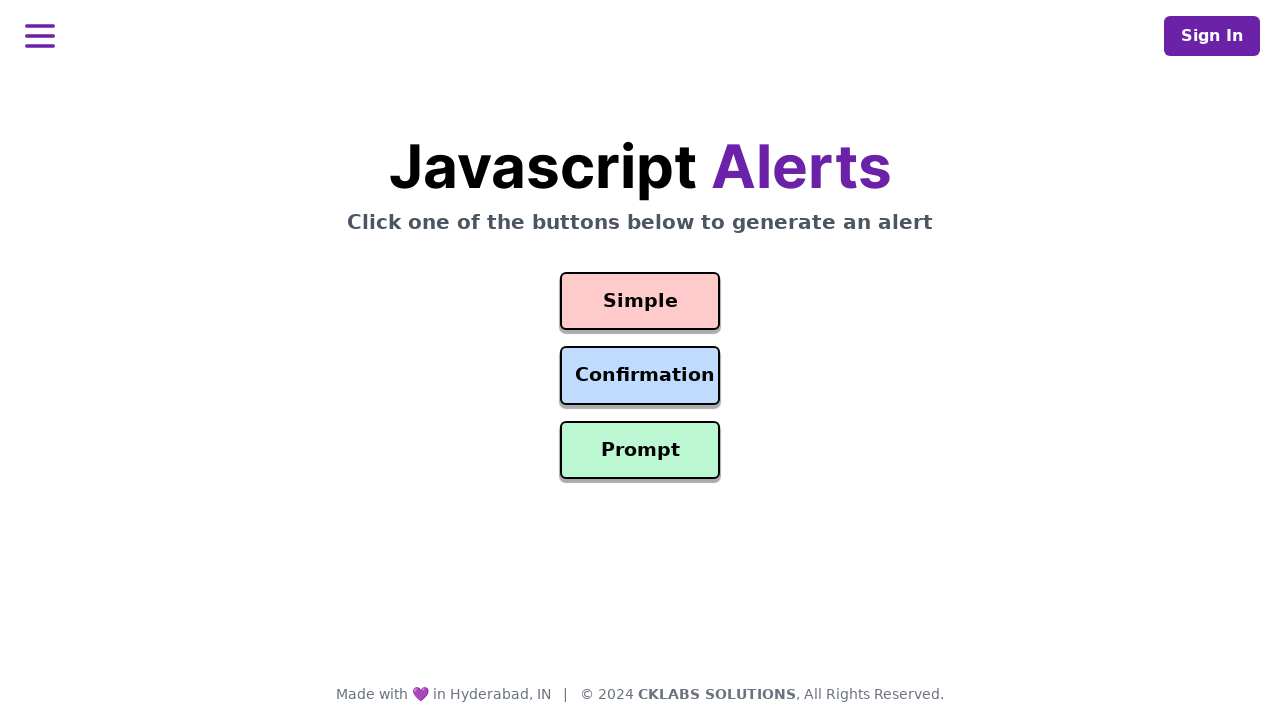

Clicked the simple alert button at (640, 301) on #simple
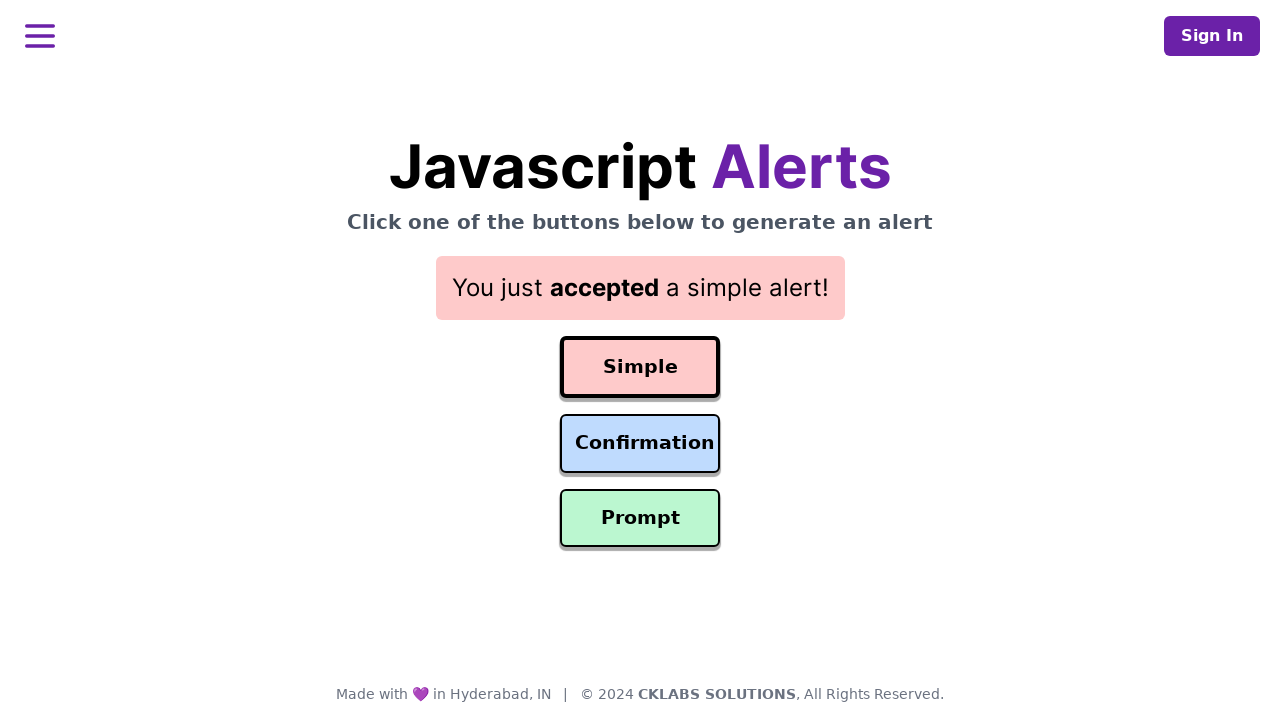

Set up dialog handler to accept alerts
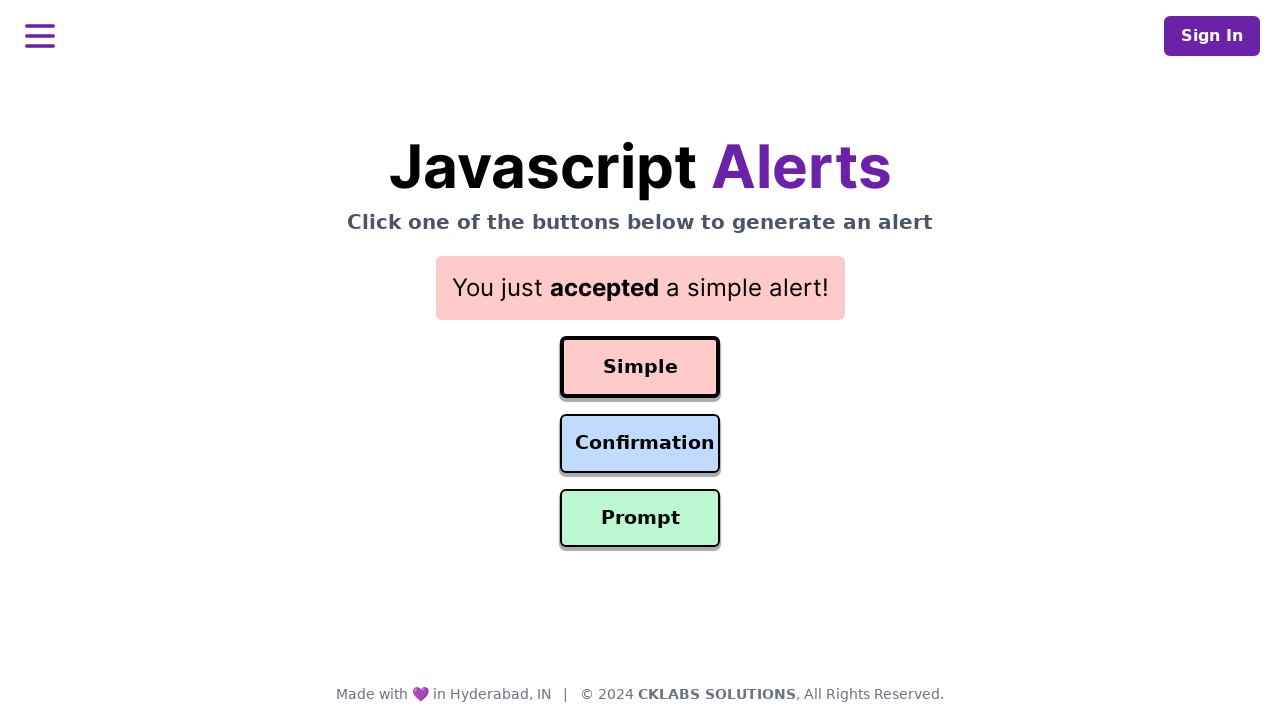

Clicked the simple alert button again to trigger alert with handler active at (640, 367) on #simple
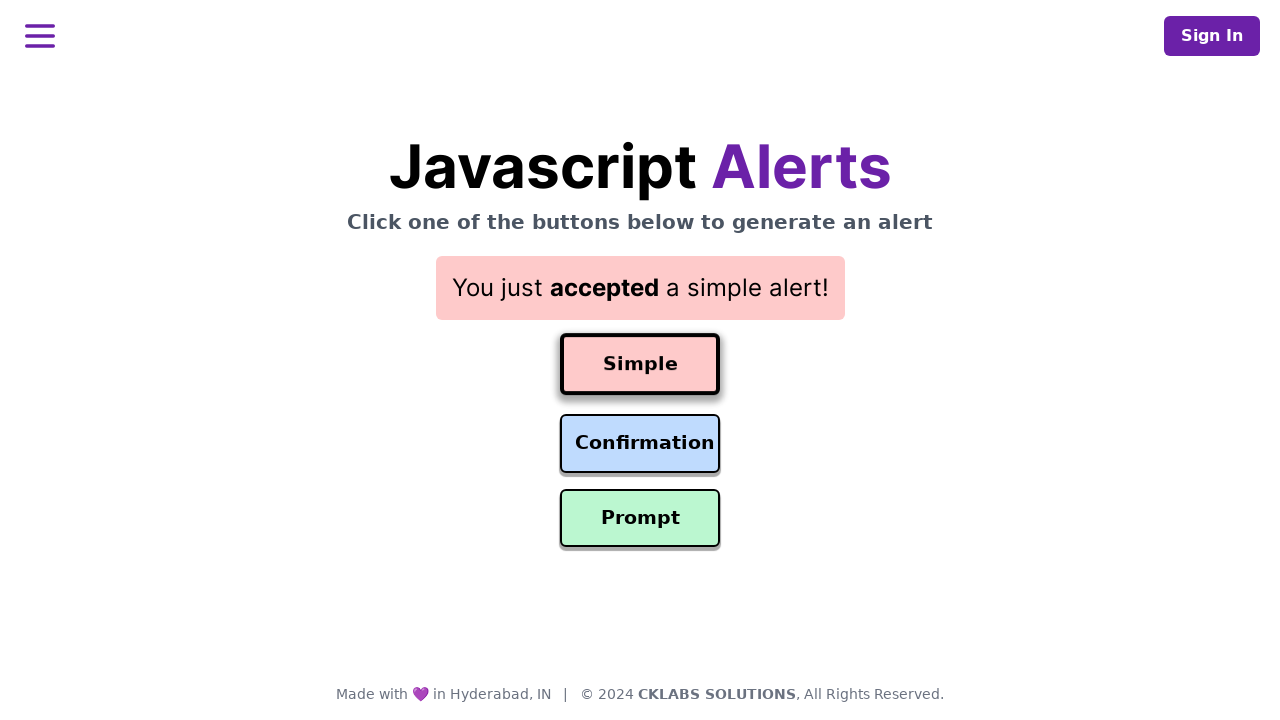

Waited for result message to appear
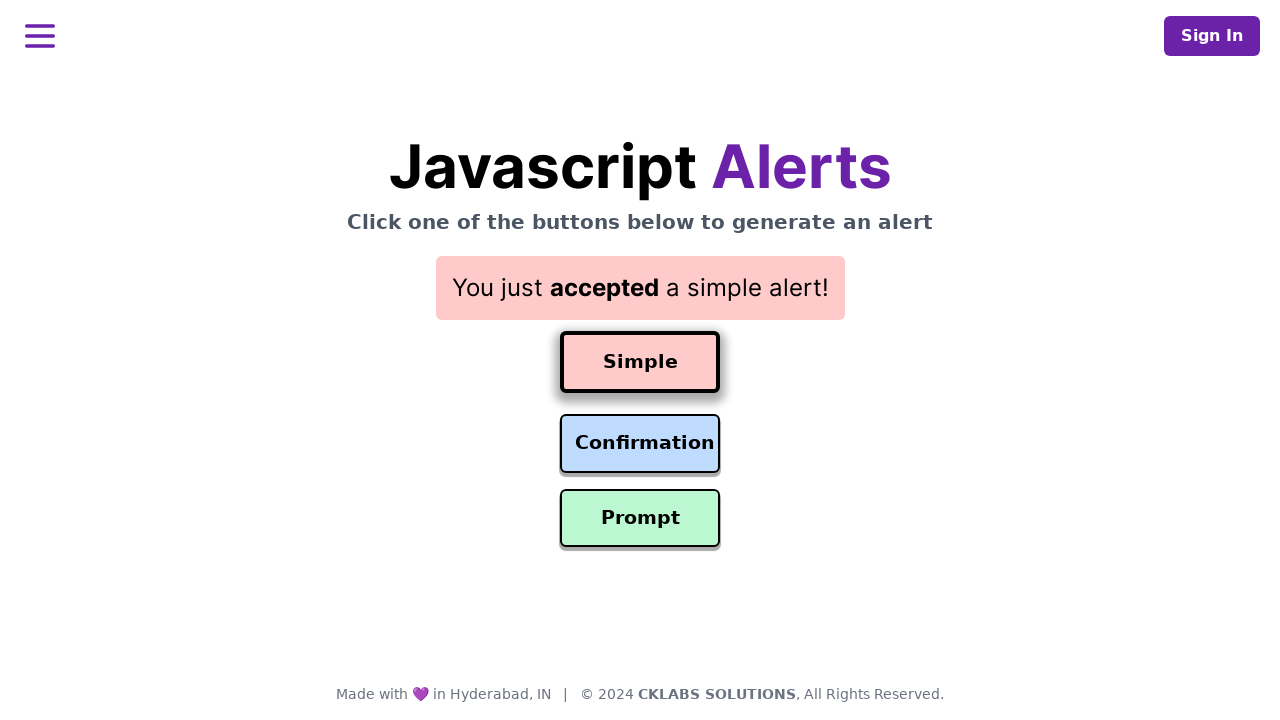

Retrieved result message: You just accepted a simple alert!
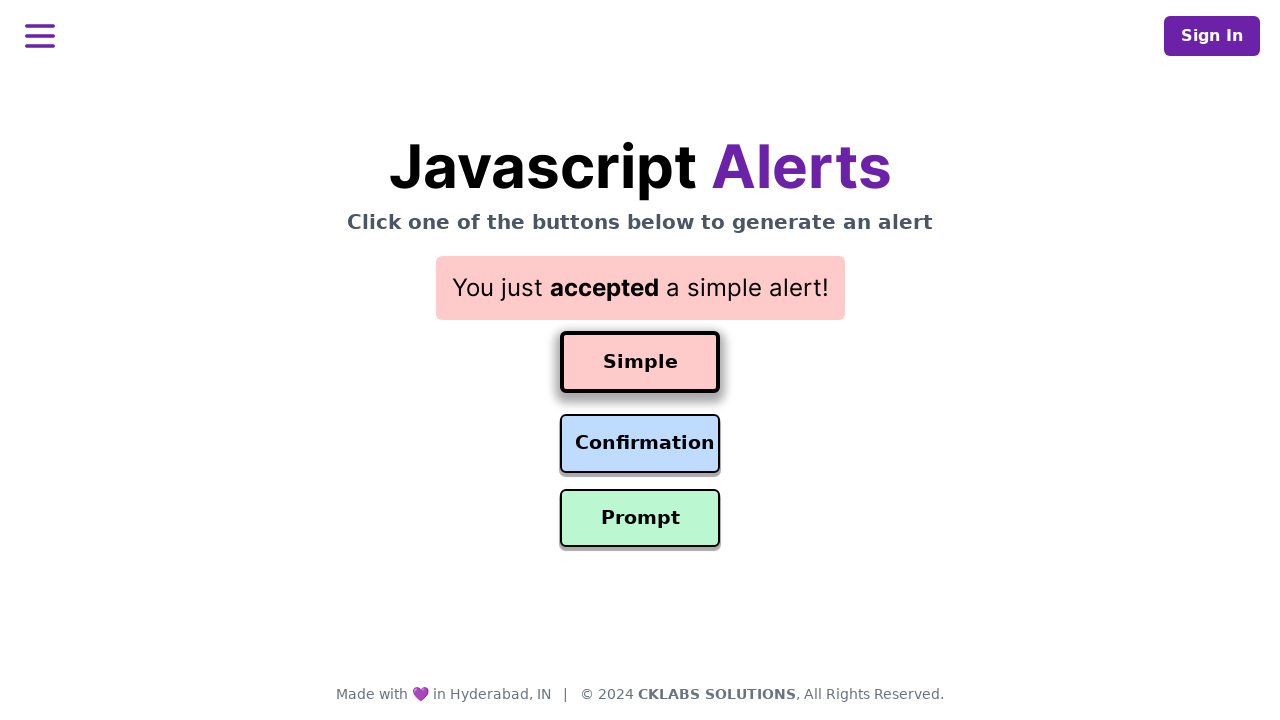

Printed result message to console
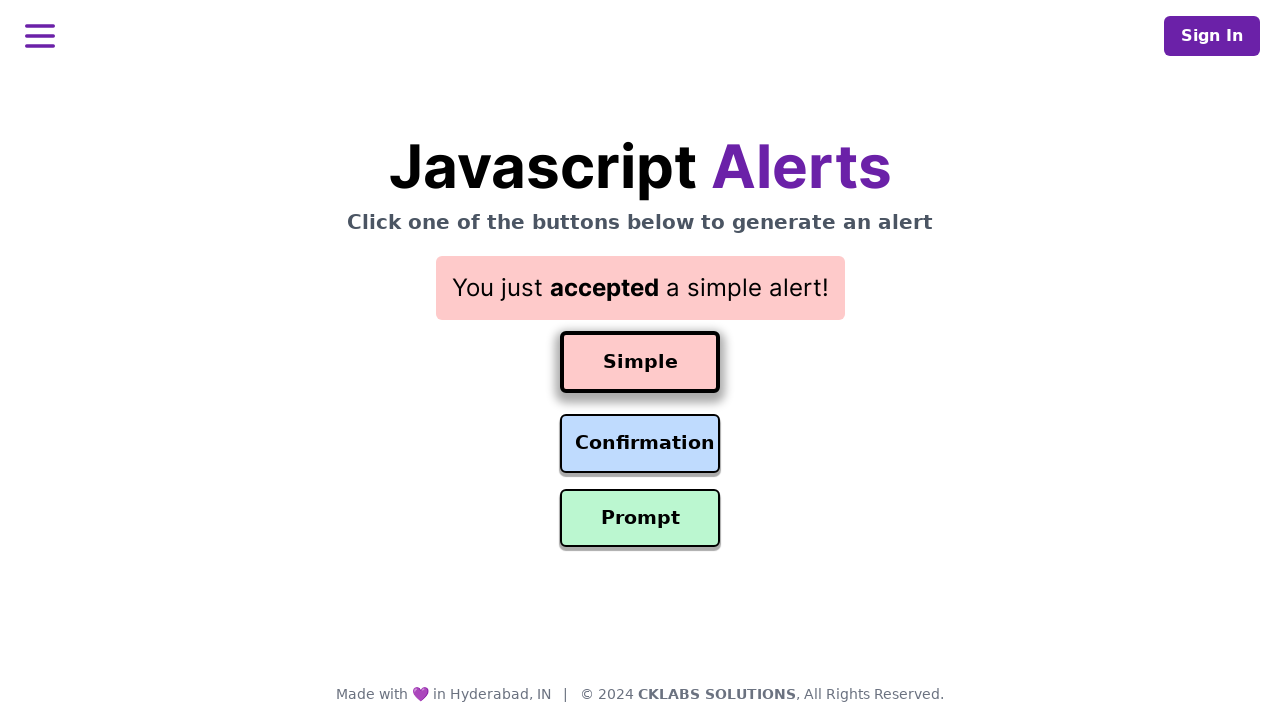

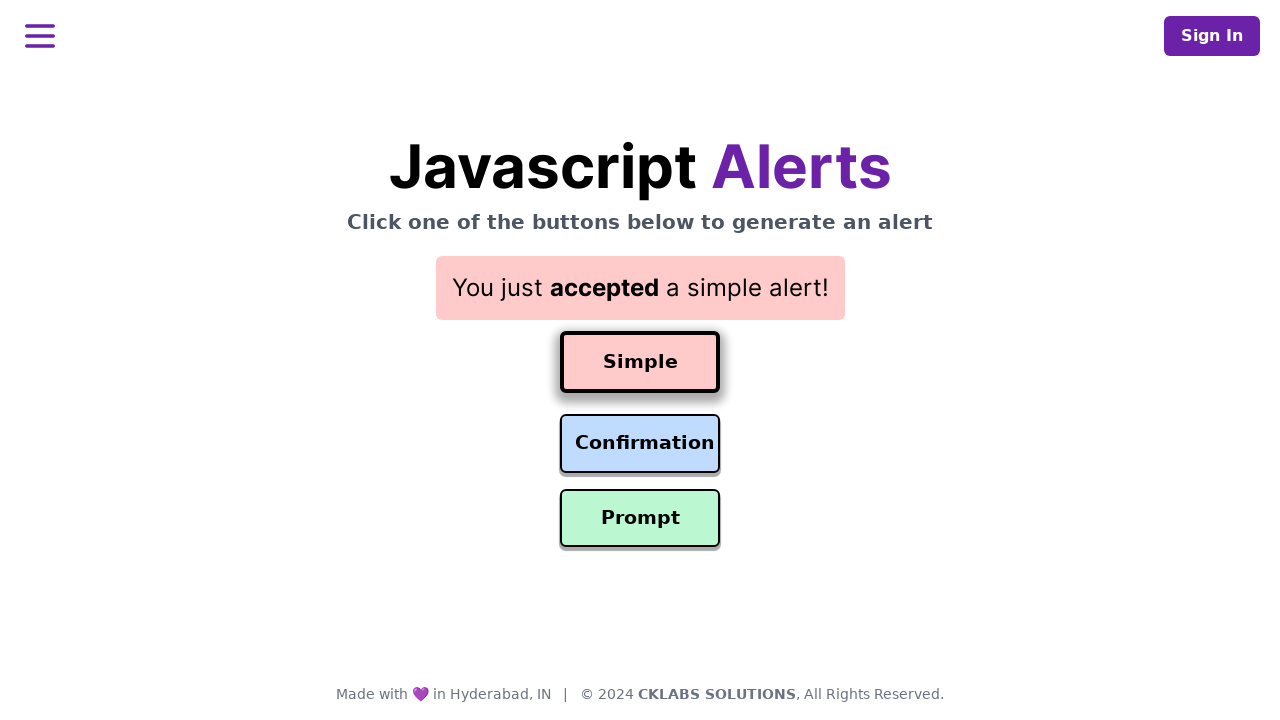